Tests checkbox functionality by verifying default states of two checkboxes, clicking to toggle them, and confirming the state changes.

Starting URL: http://the-internet.herokuapp.com/checkboxes

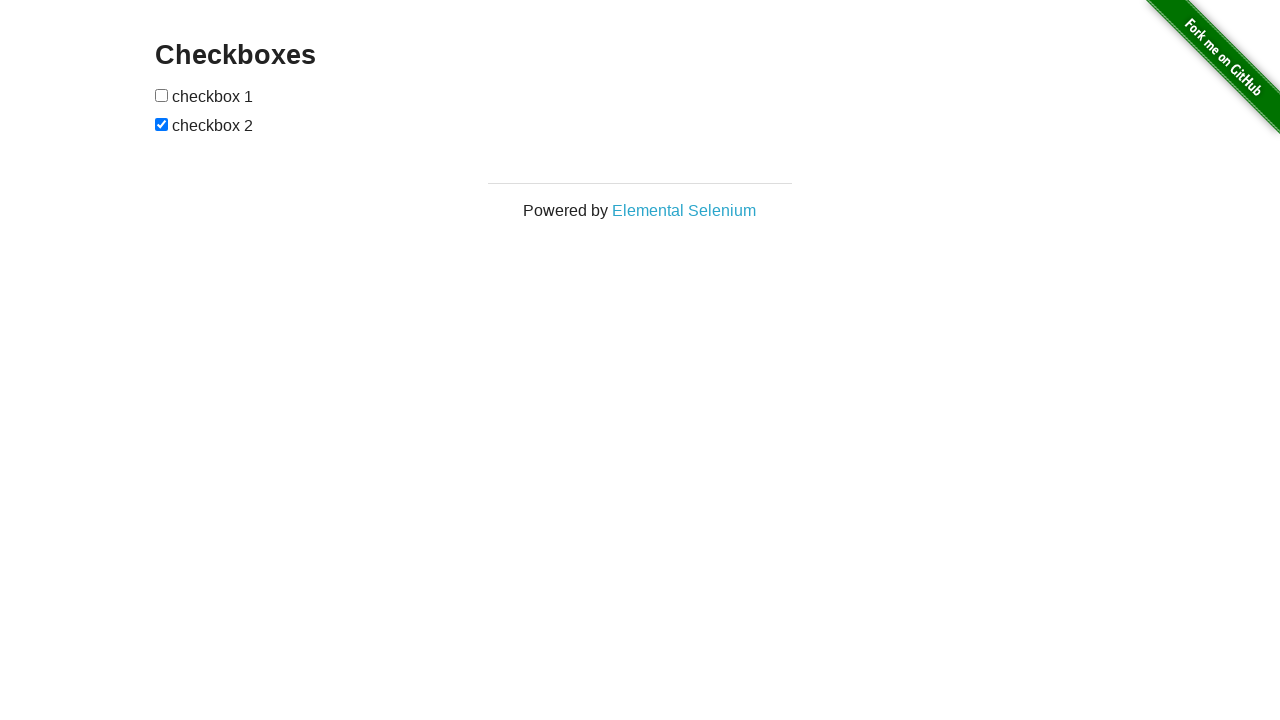

Located both checkboxes on the page
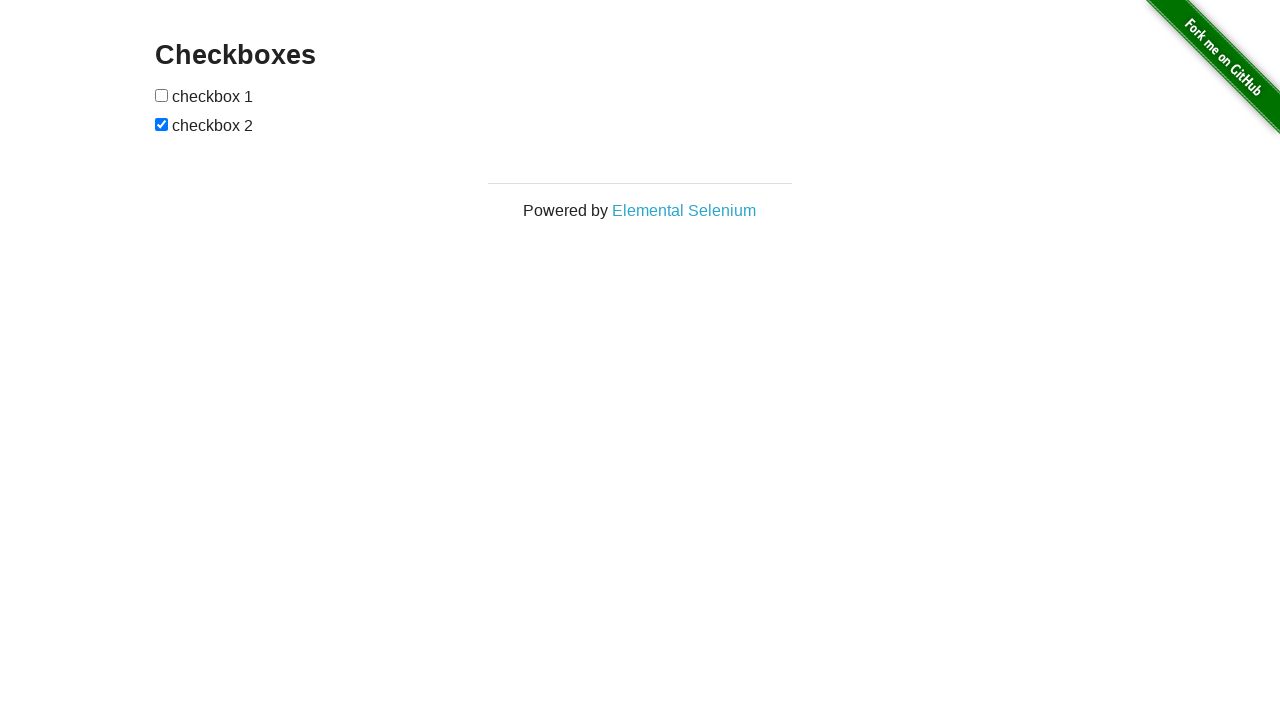

Selected first checkbox element
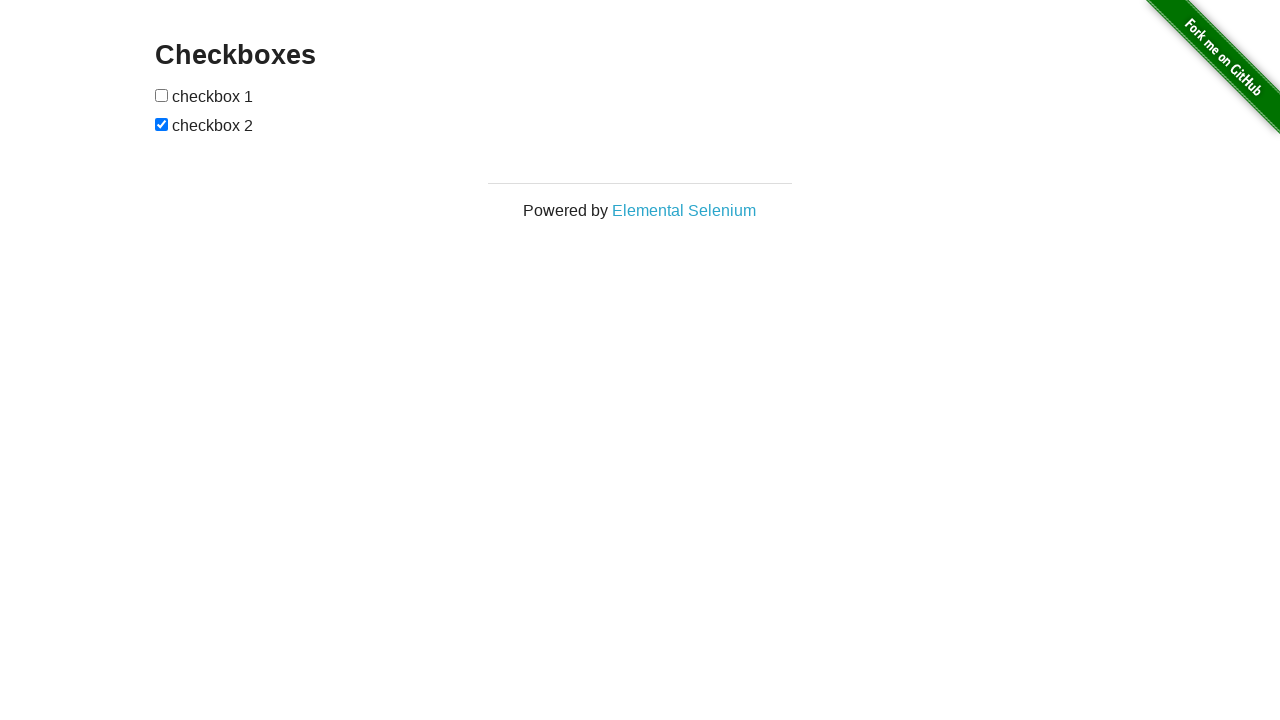

Verified checkbox 1 is NOT selected by default
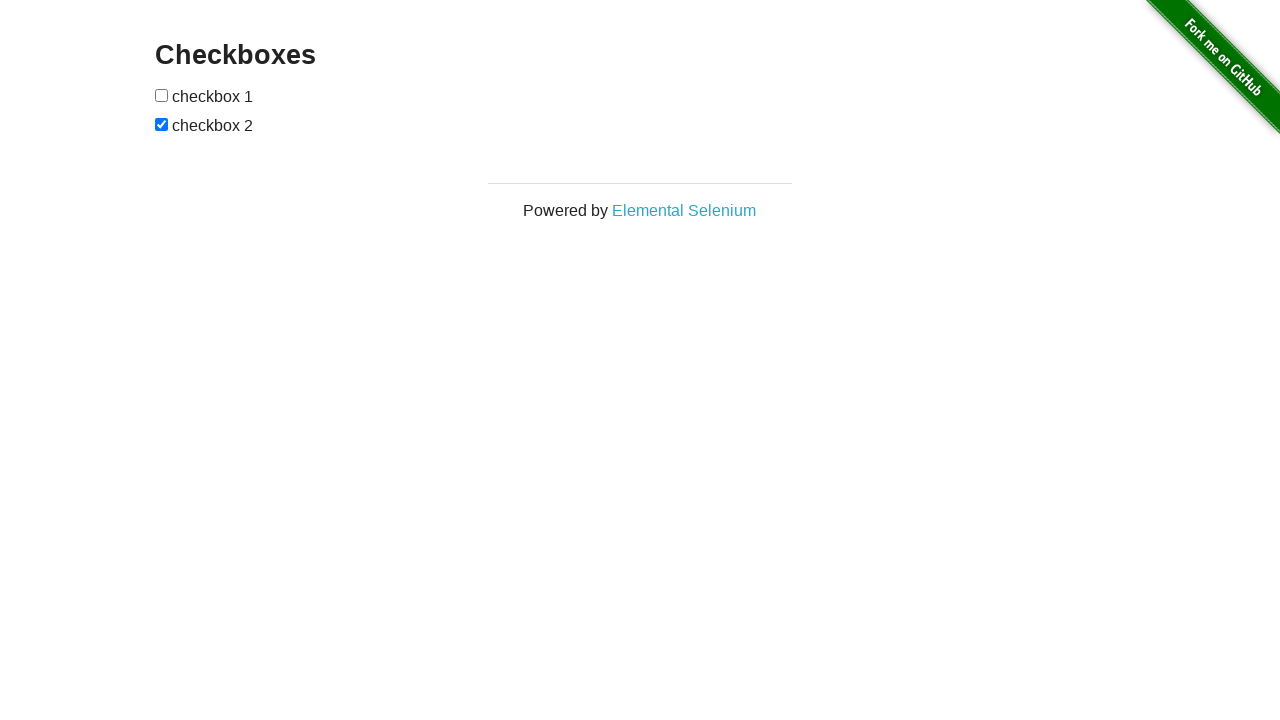

Selected second checkbox element
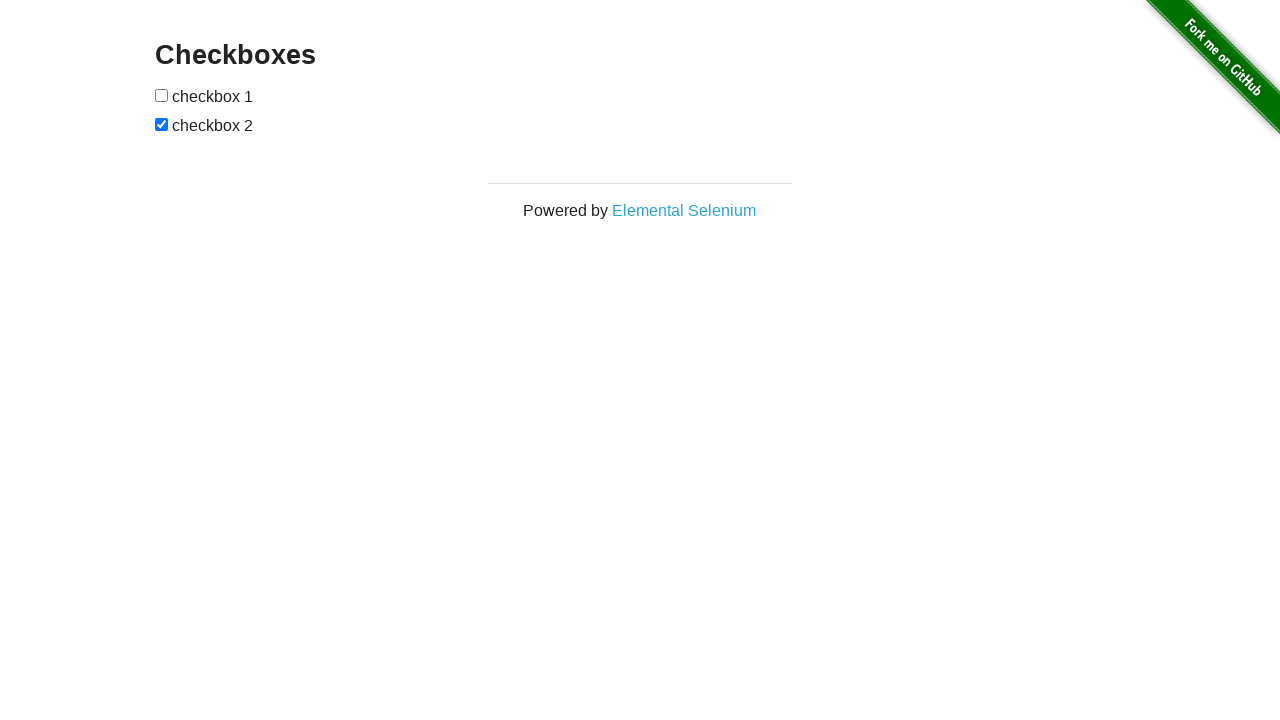

Verified checkbox 2 IS selected by default
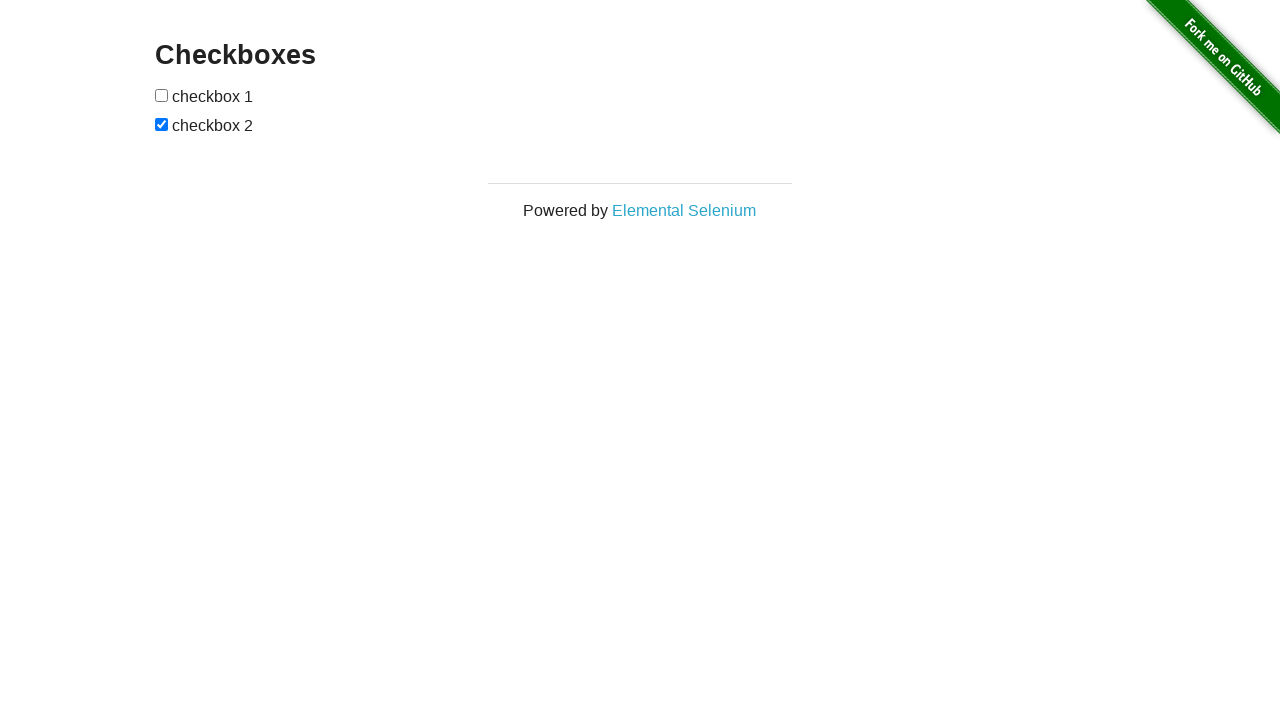

Clicked checkbox 1 to select it at (162, 95) on #checkboxes input[type='checkbox'] >> nth=0
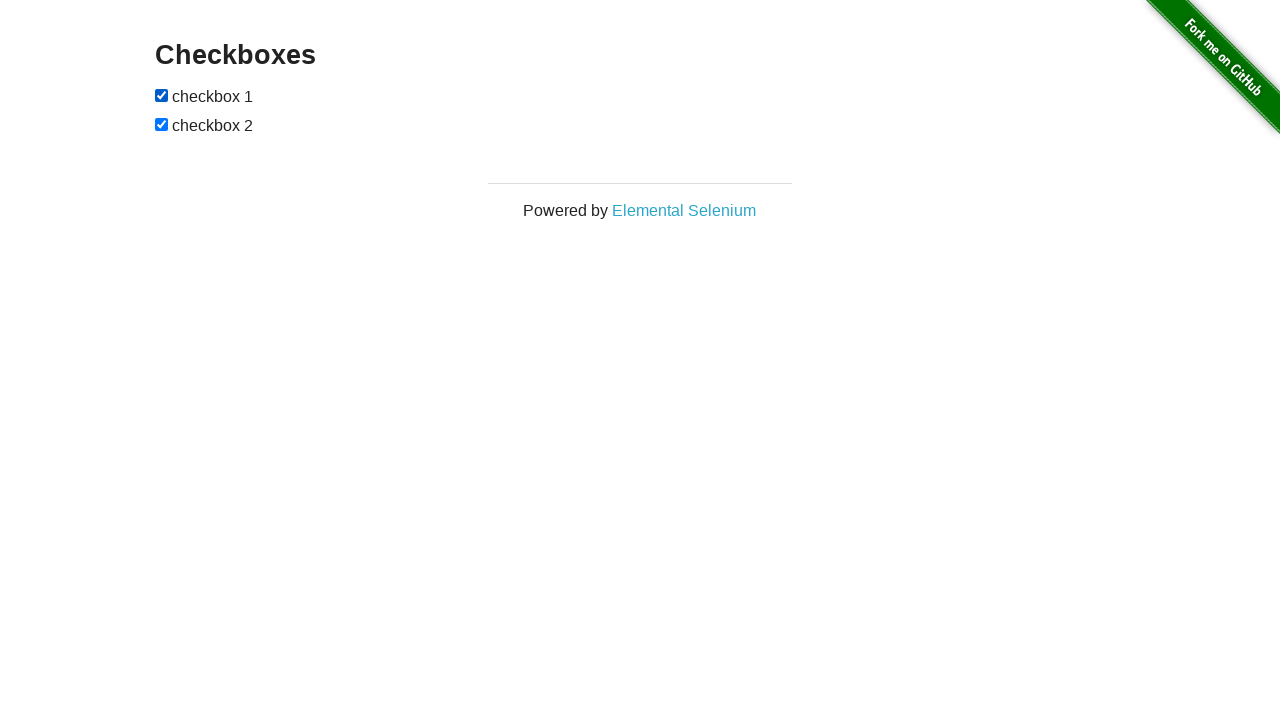

Clicked checkbox 2 to deselect it at (162, 124) on #checkboxes input[type='checkbox'] >> nth=1
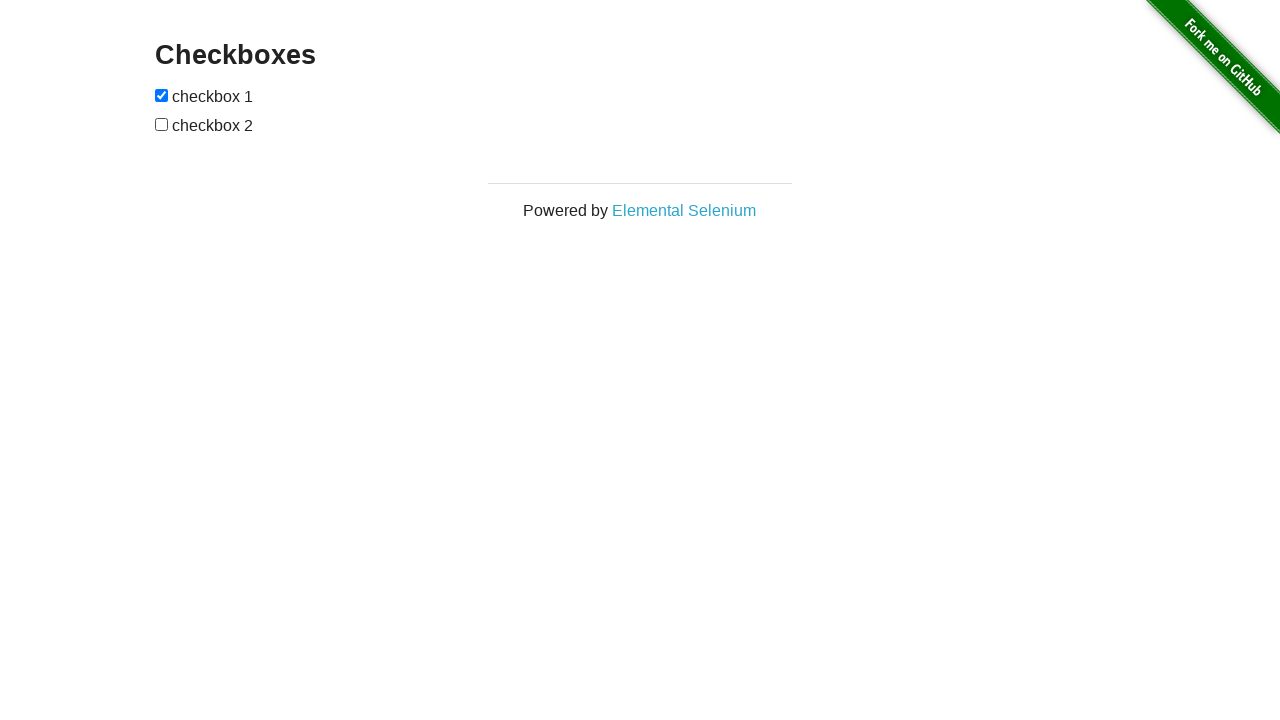

Verified checkbox 1 is now selected after click
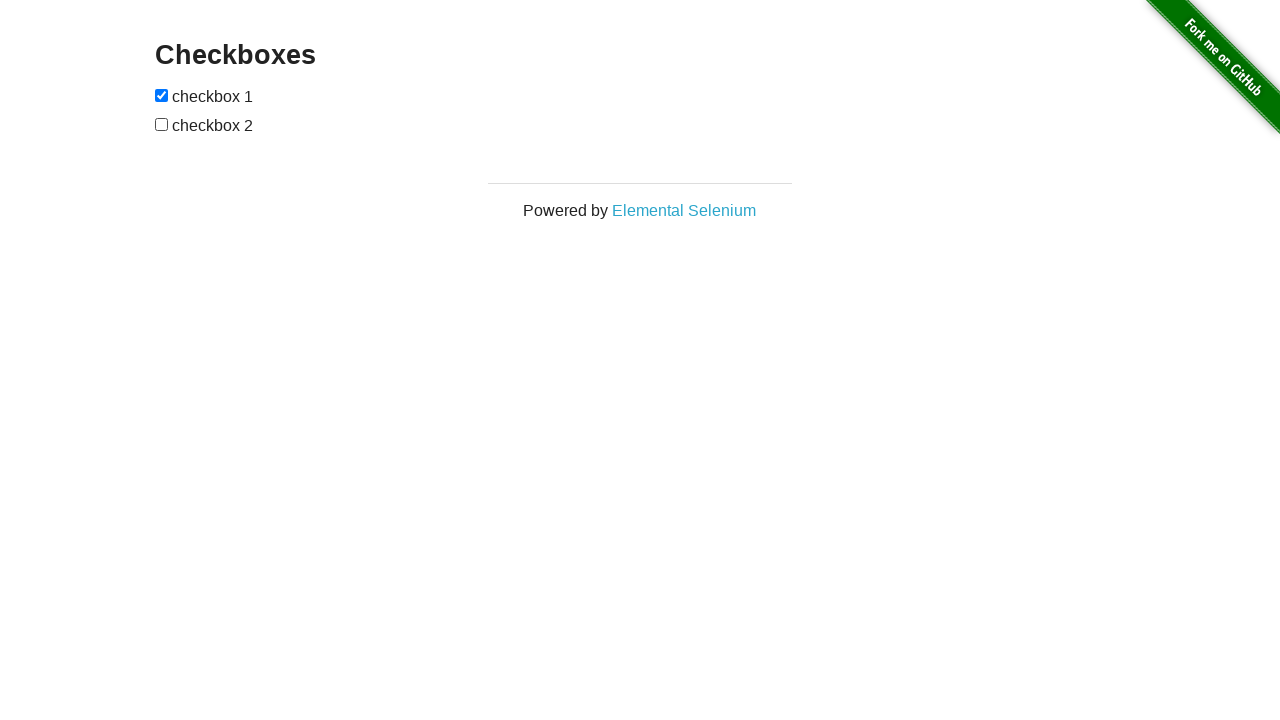

Verified checkbox 2 is now NOT selected after click
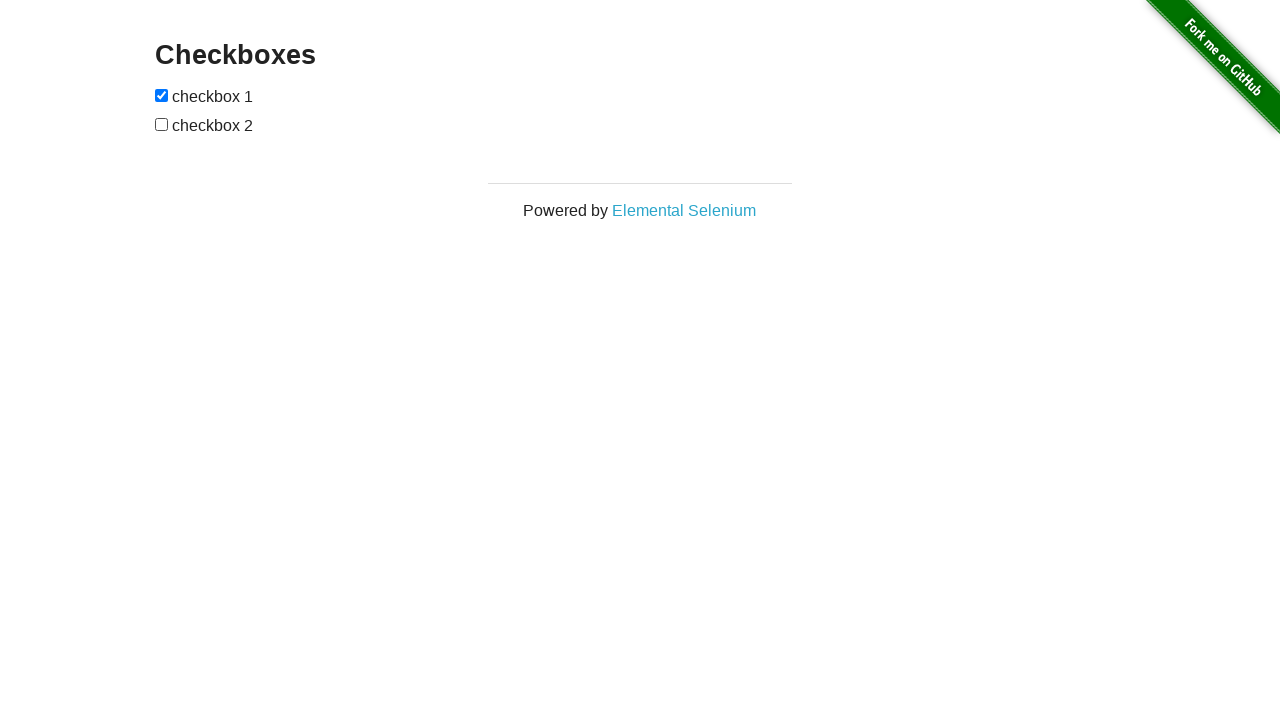

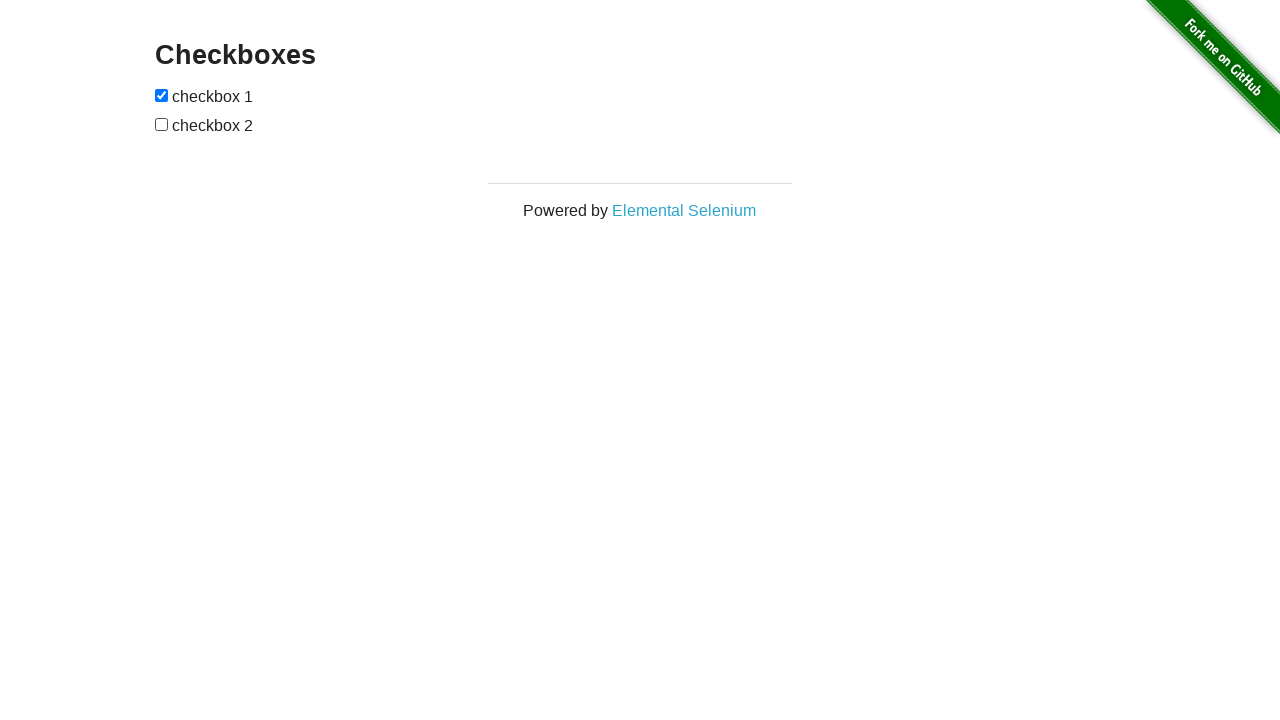